Tests iframe interaction by switching to an iframe and clicking a button within it

Starting URL: https://www.w3schools.com/jsref/tryit.asp?filename=tryjsref_submit_get

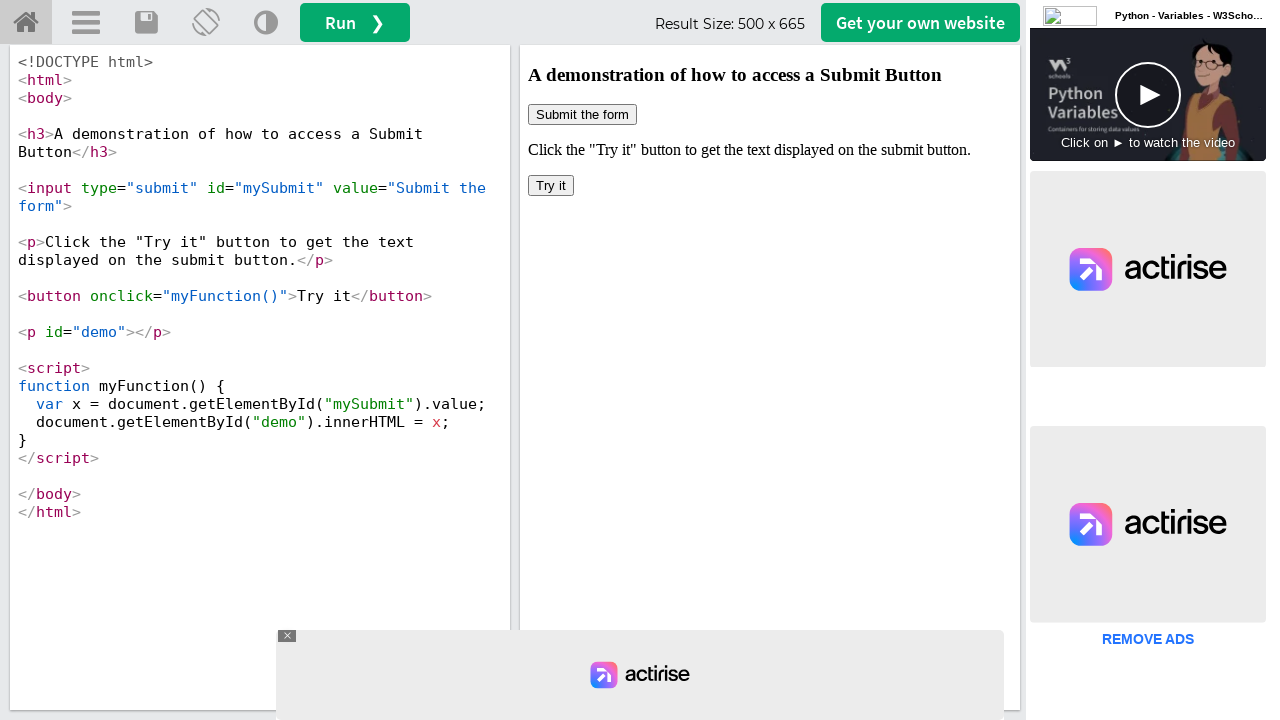

Located iframe with name 'iframeResult'
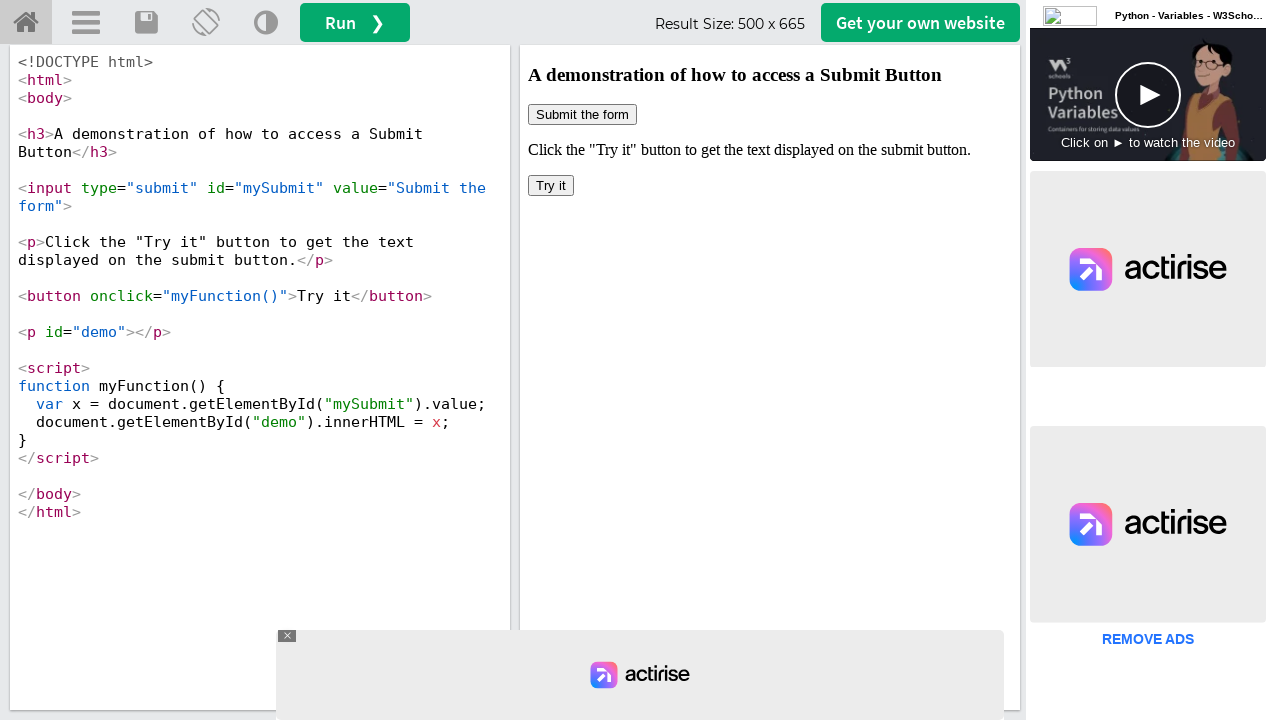

Clicked button within iframe at (551, 186) on iframe[name='iframeResult'] >> internal:control=enter-frame >> xpath=/html/body/
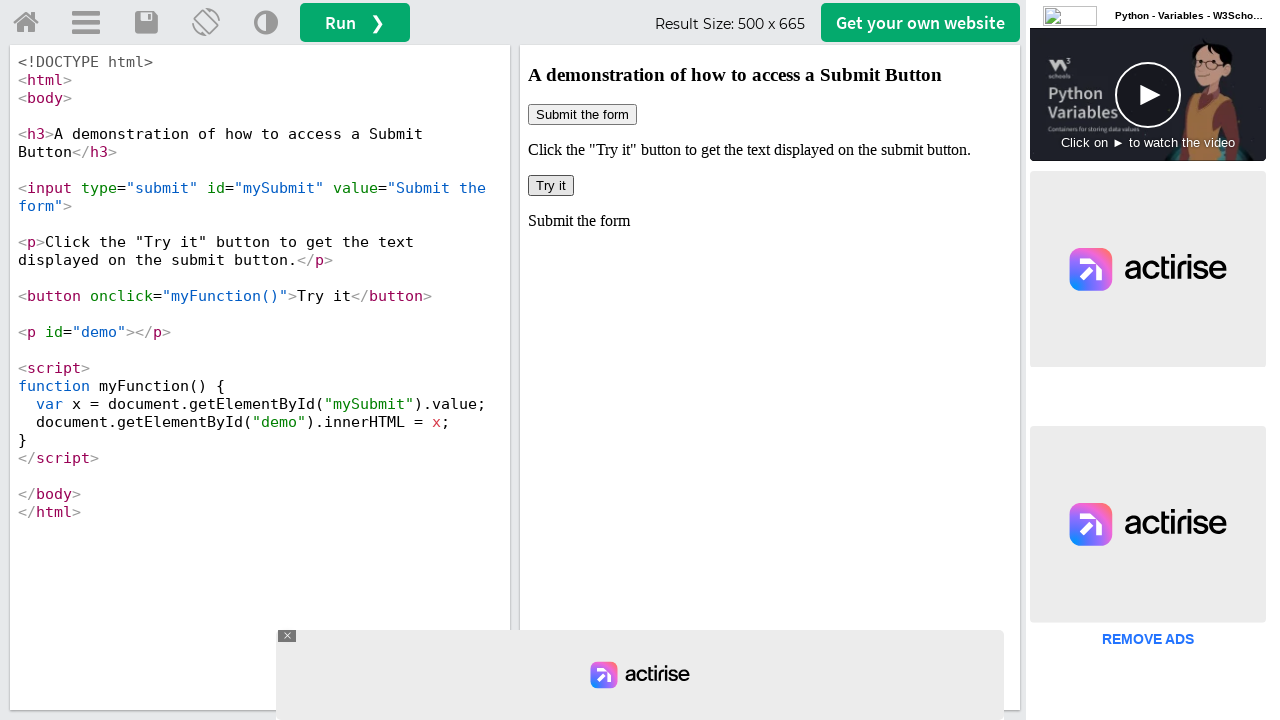

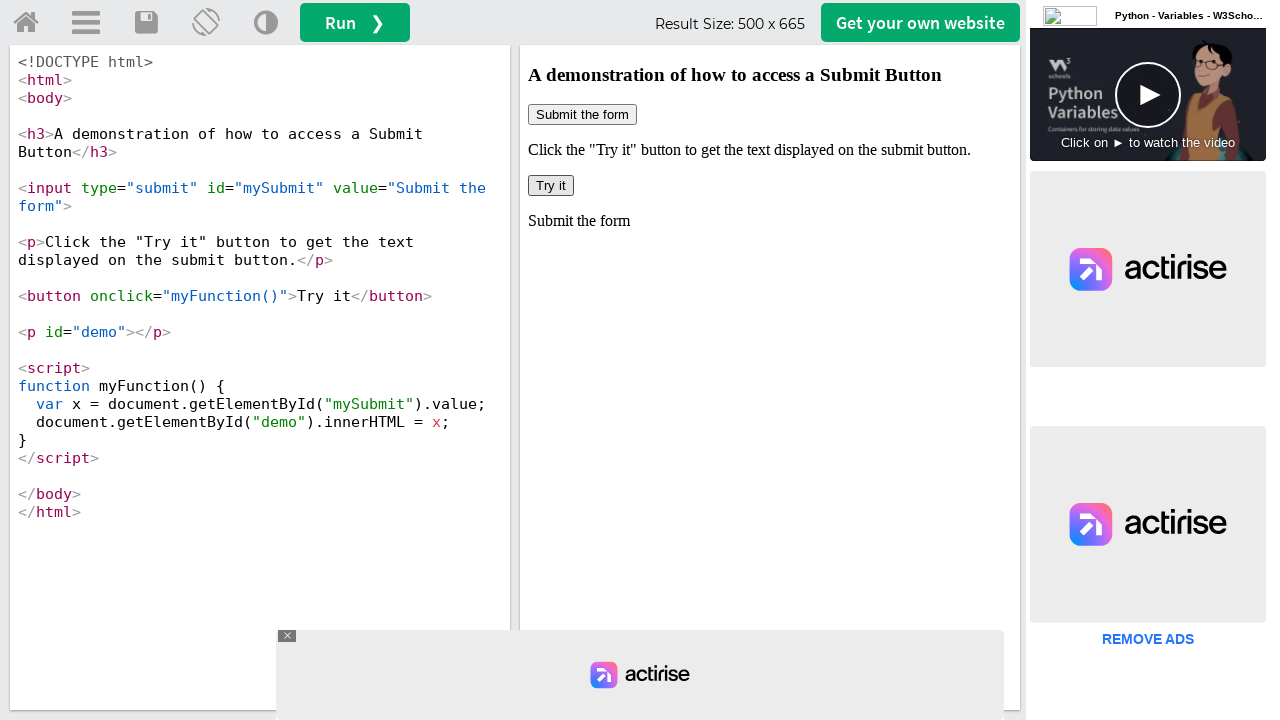